Navigates to a standards overview page, waits for content to load, and interacts with "see more" dialogs to view expanded sector and product information

Starting URL: https://standardsmap.org/en/factsheet/496/overview

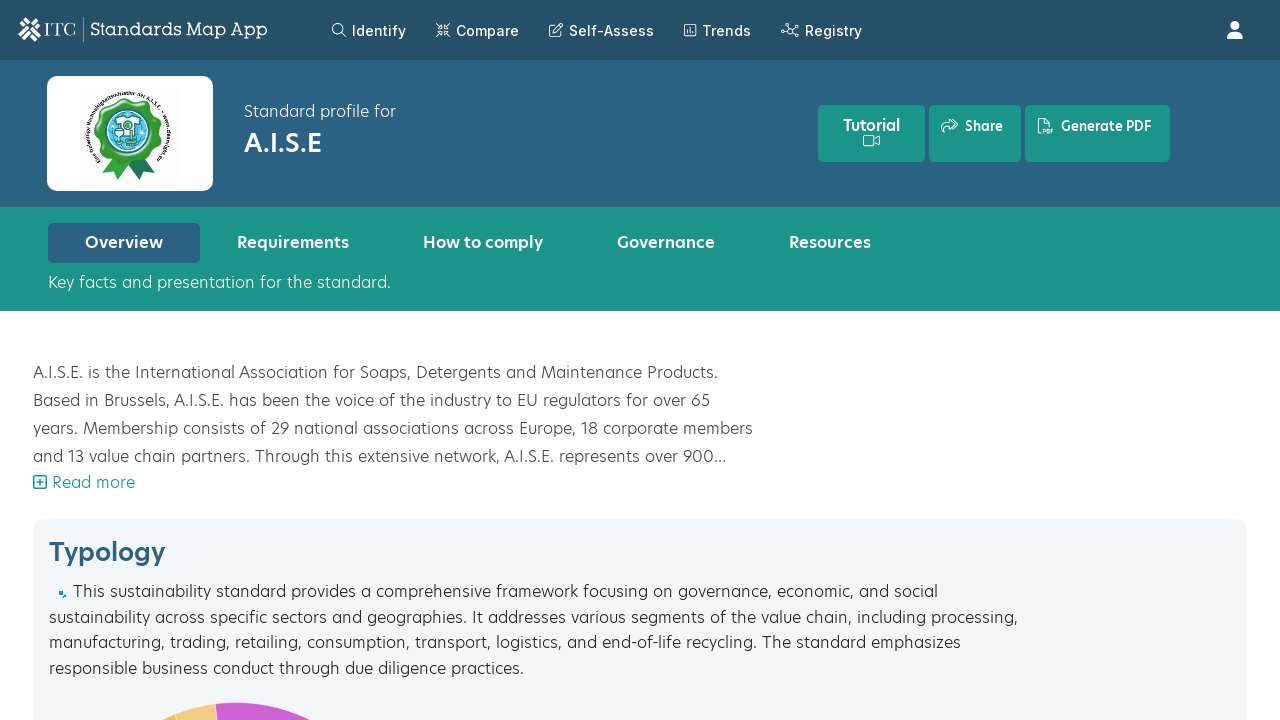

Waited 10 seconds for page to fully load
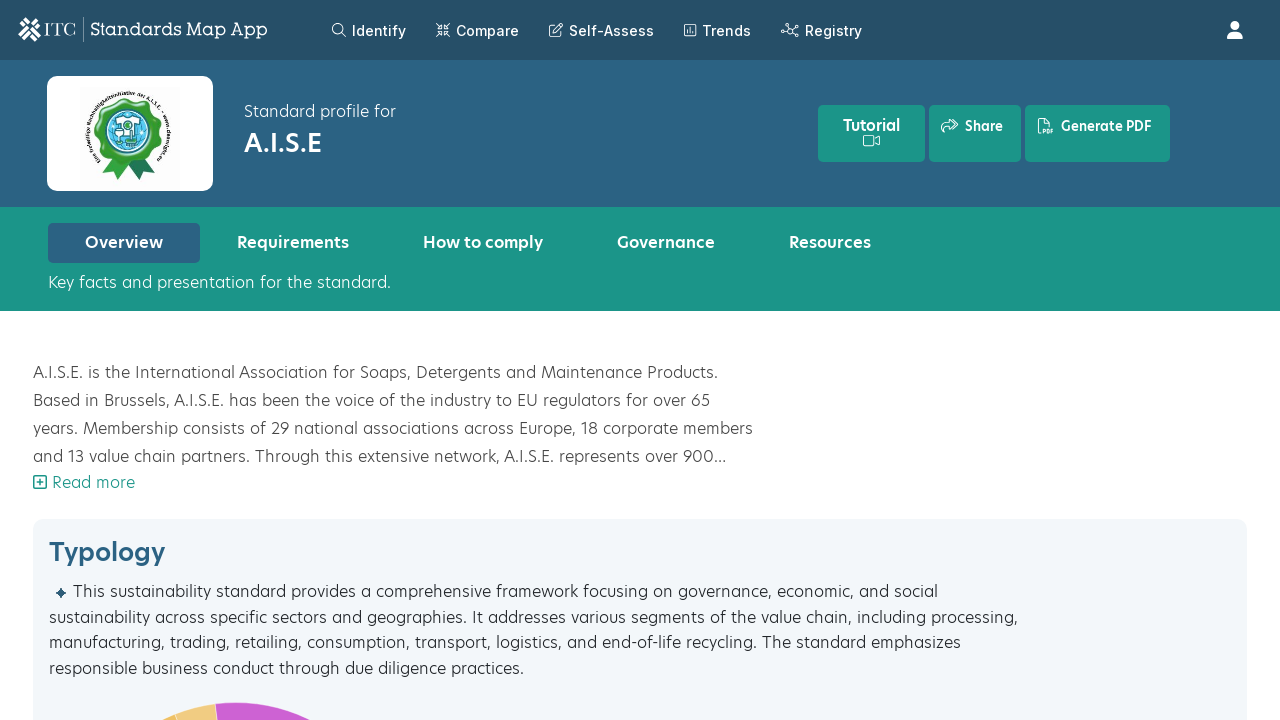

Loaded content section appeared
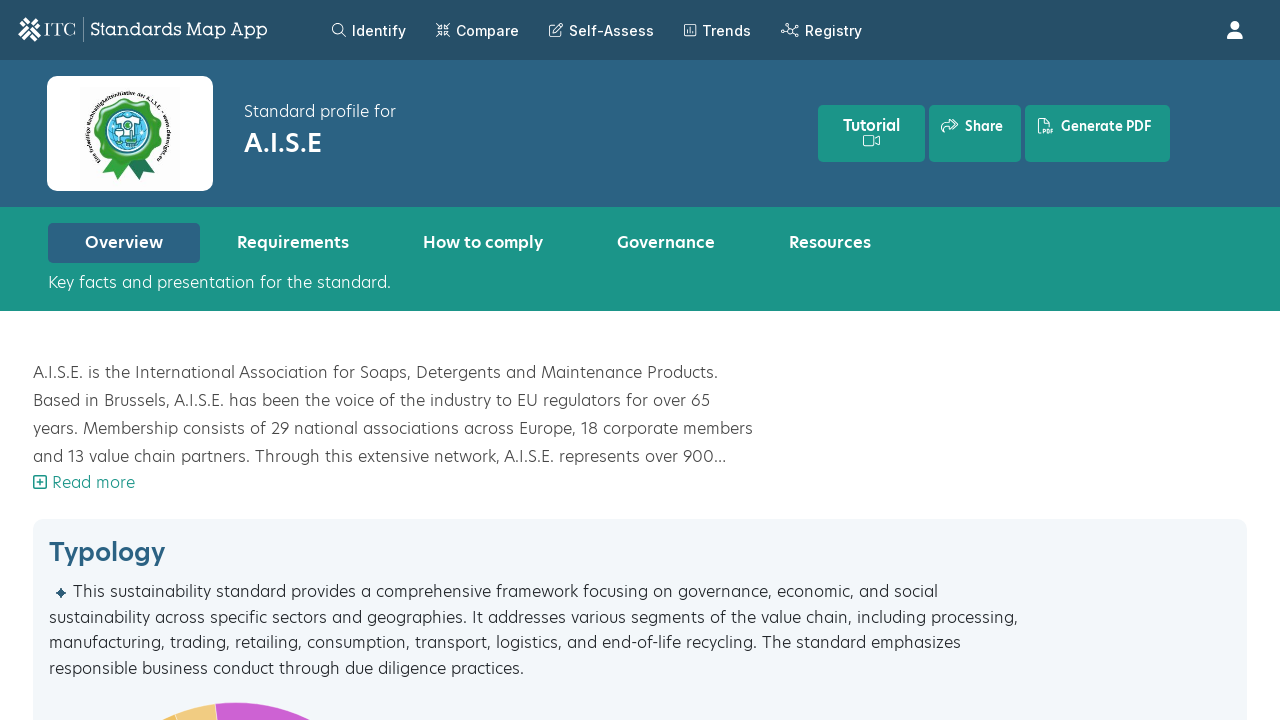

Standard logo image loaded
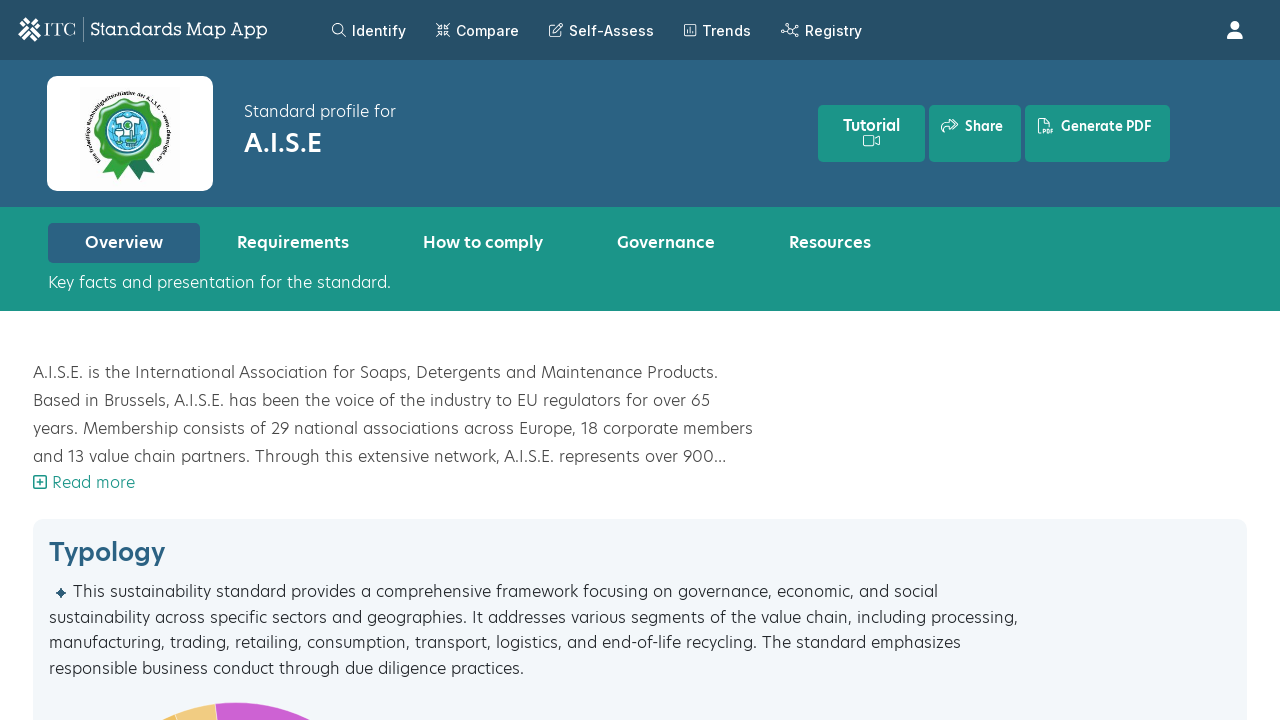

Standard description loaded
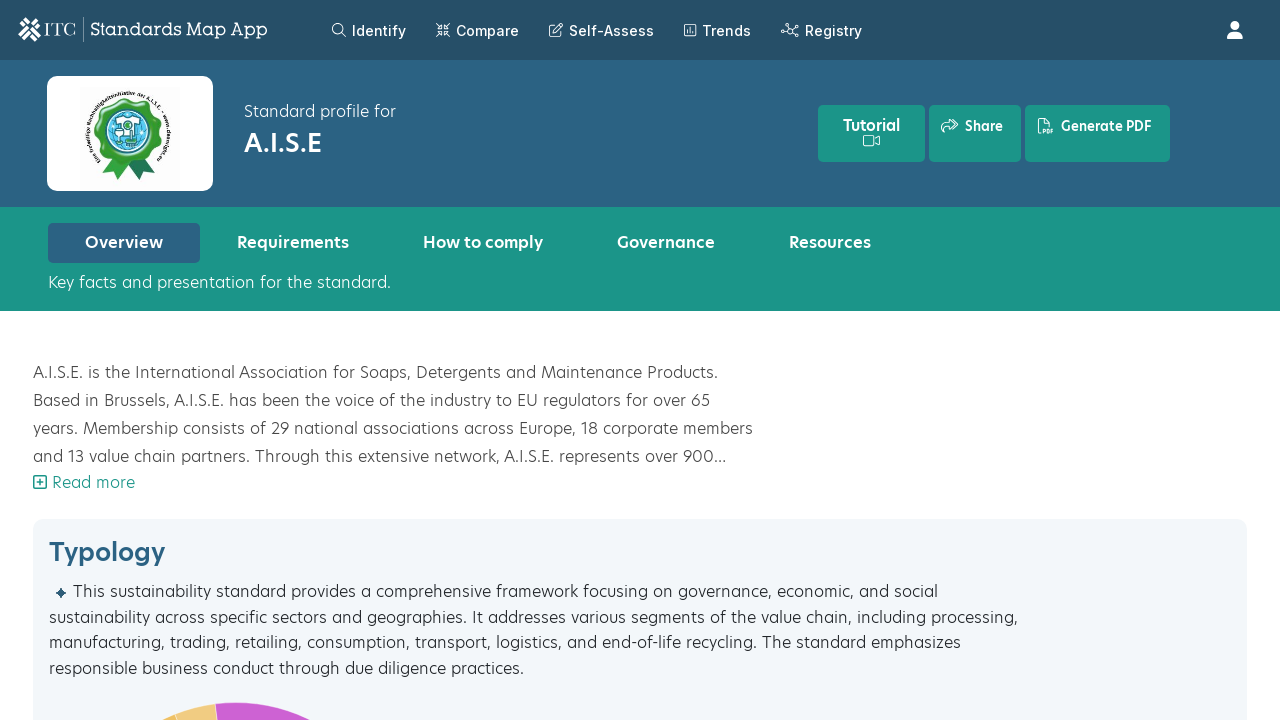

Found 2 see-more tags
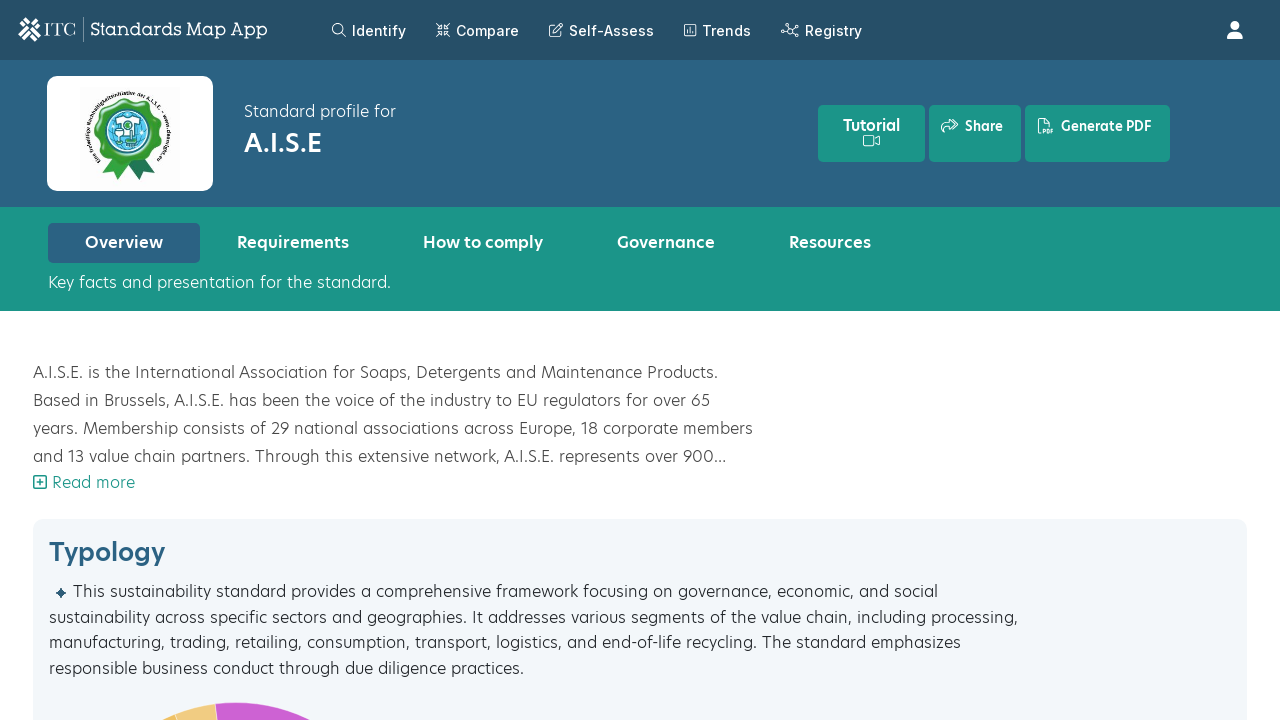

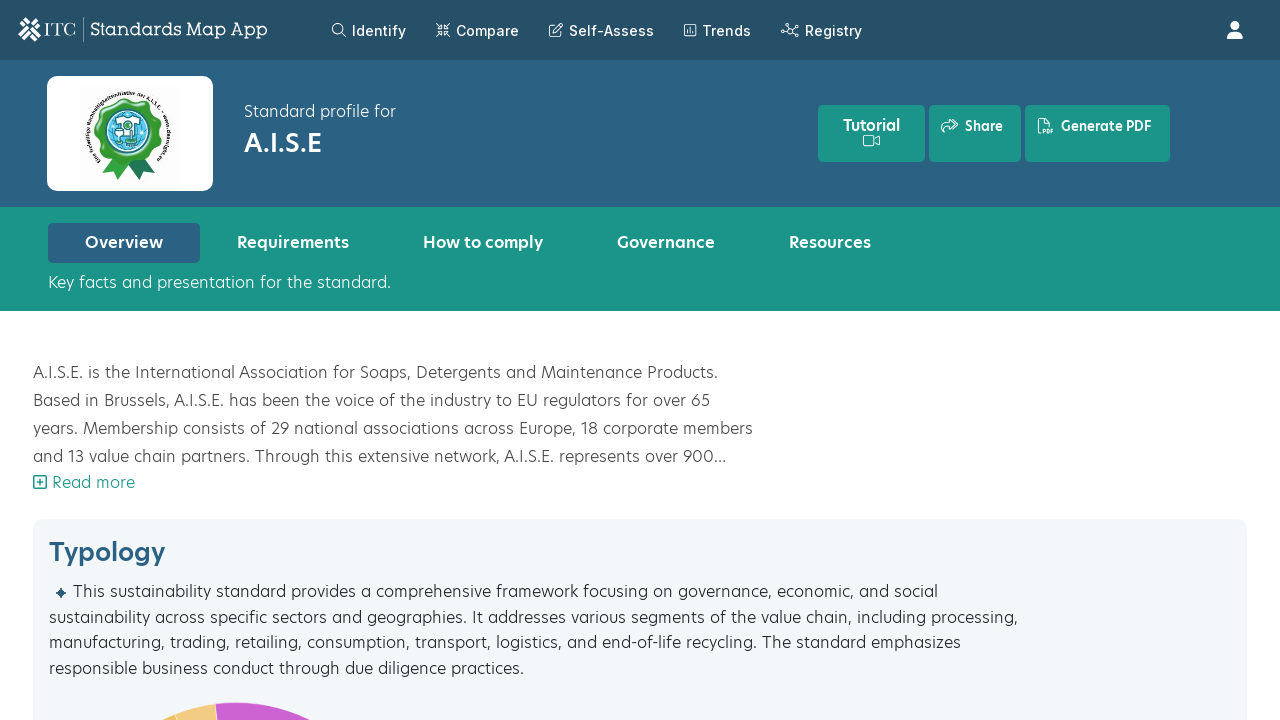